Opens Target main page and searches for a product using the search input field

Starting URL: https://www.target.com/

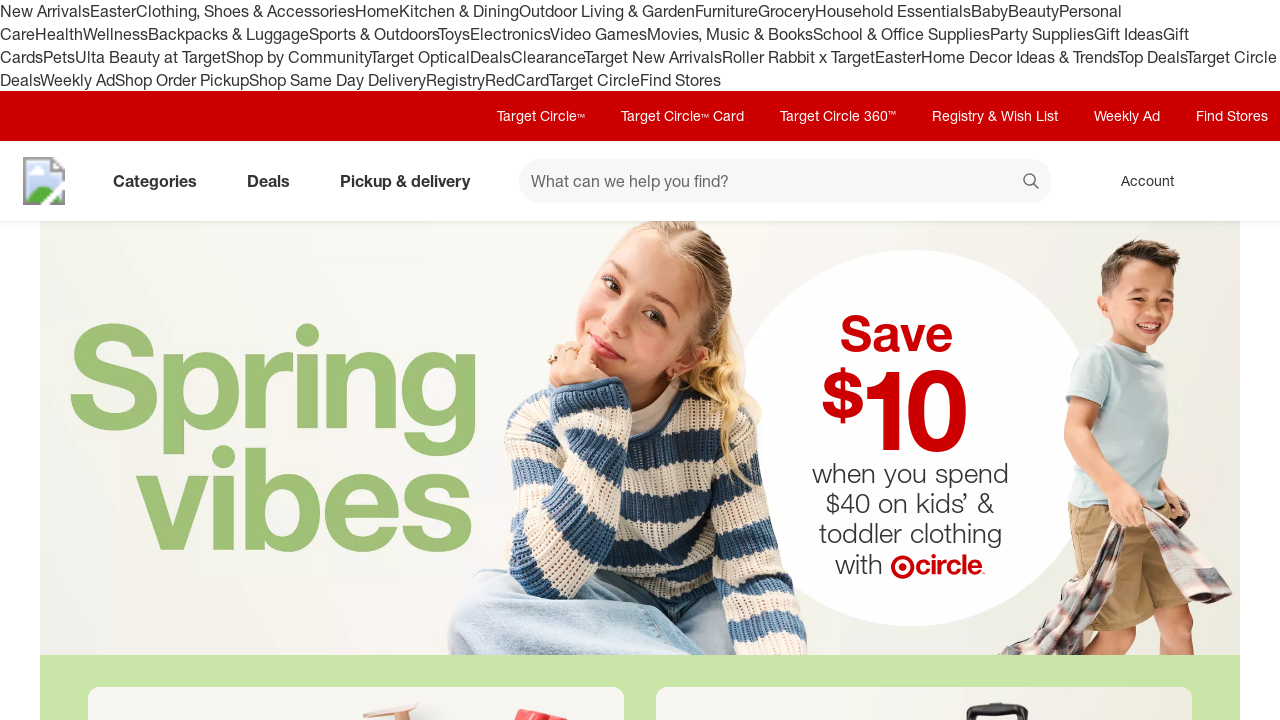

Filled search input with 'wireless headphones' on input[data-test='@web/Search/SearchInput']
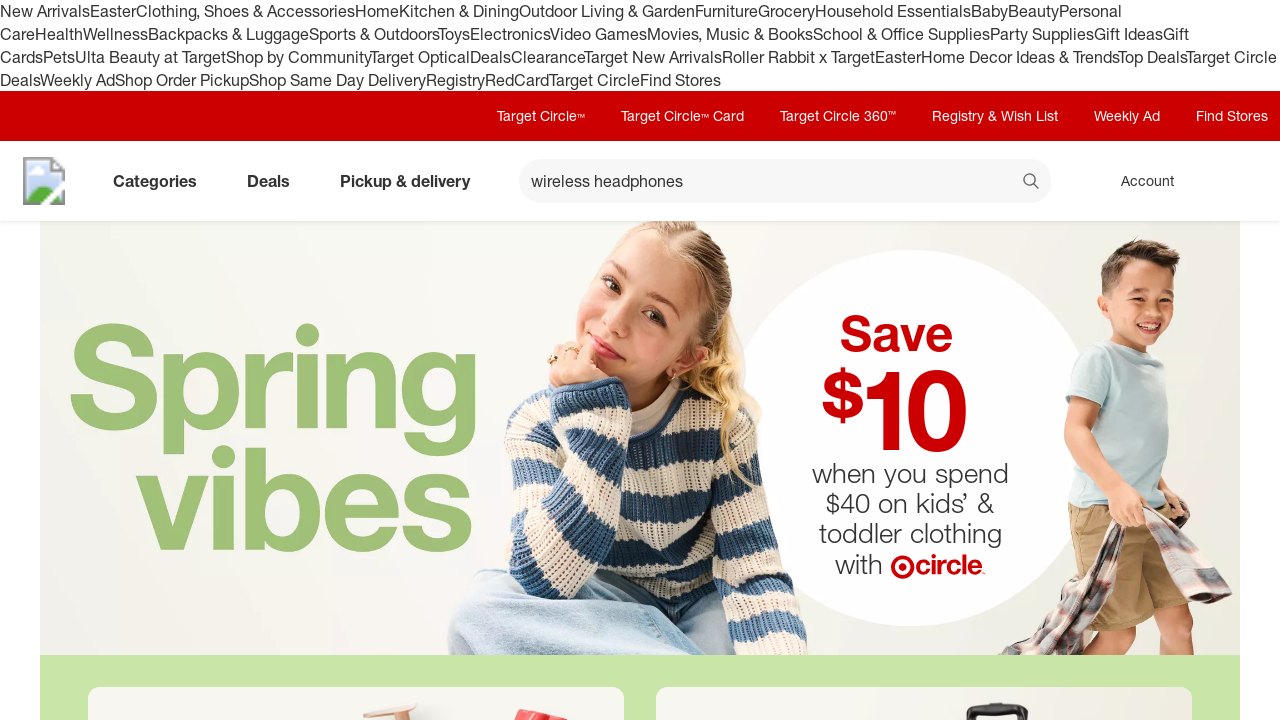

Clicked search button to submit query at (1032, 183) on button[data-test='@web/Search/SearchButton']
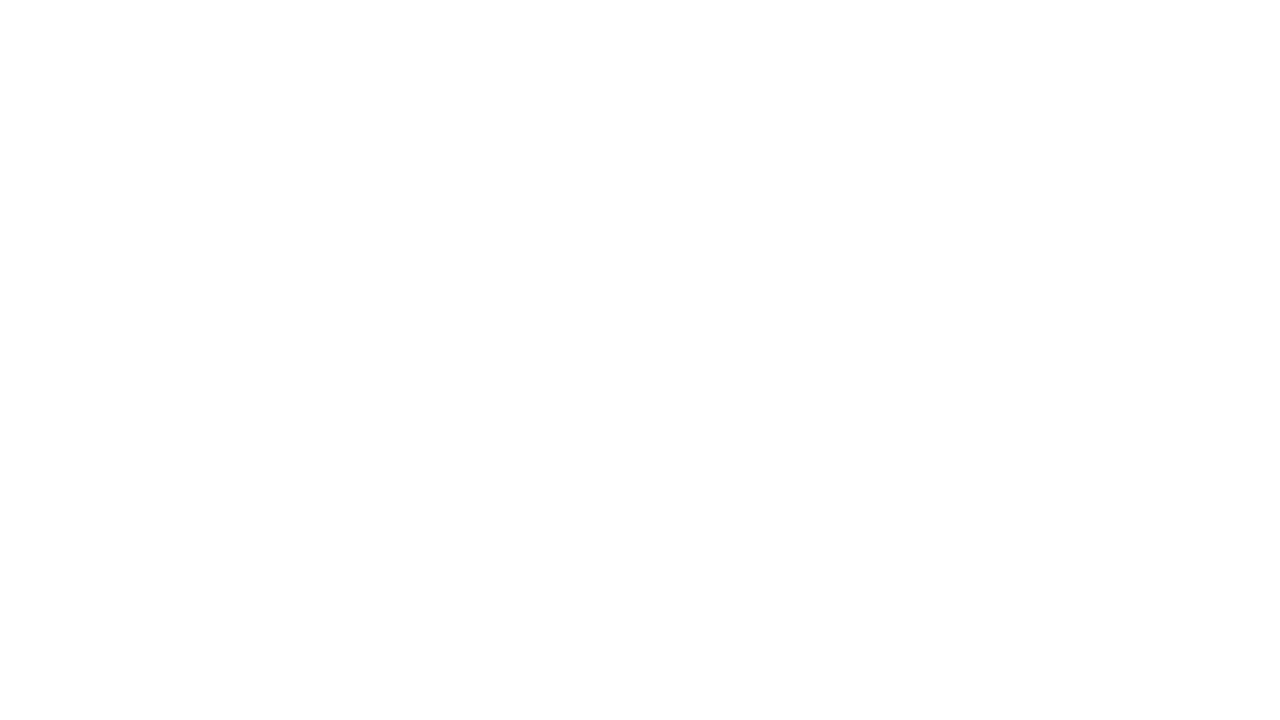

Search results page loaded successfully
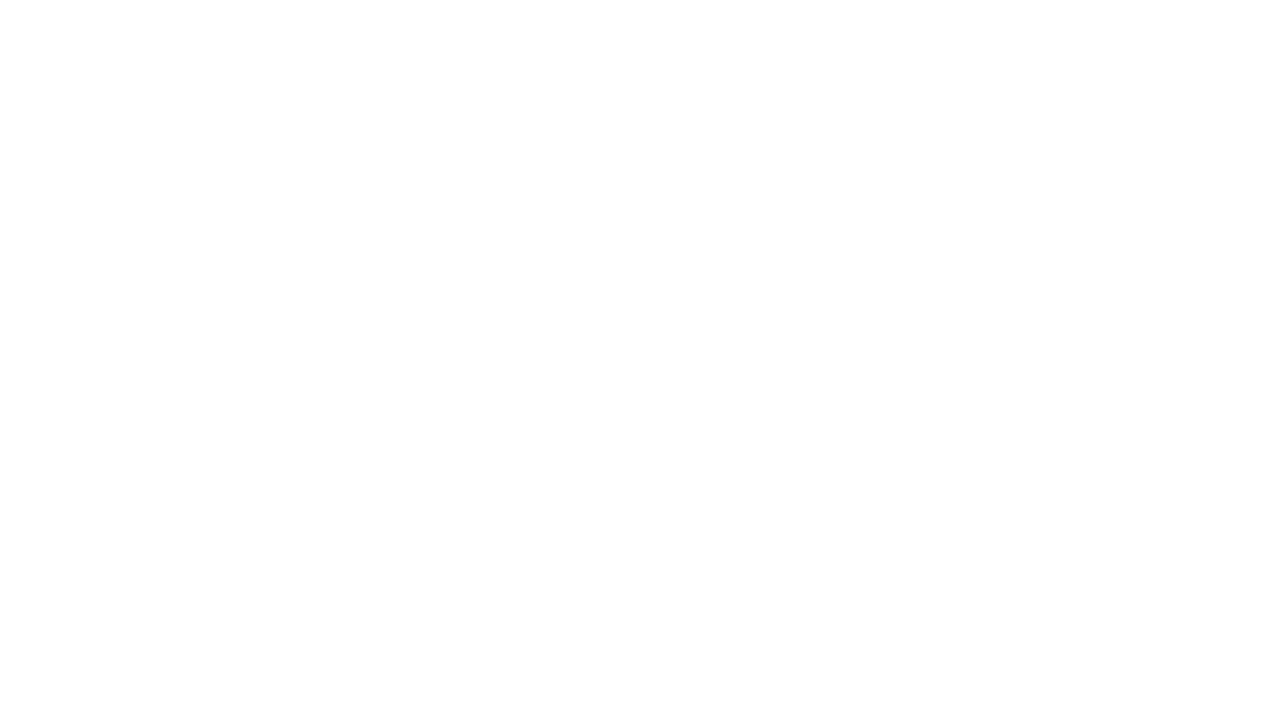

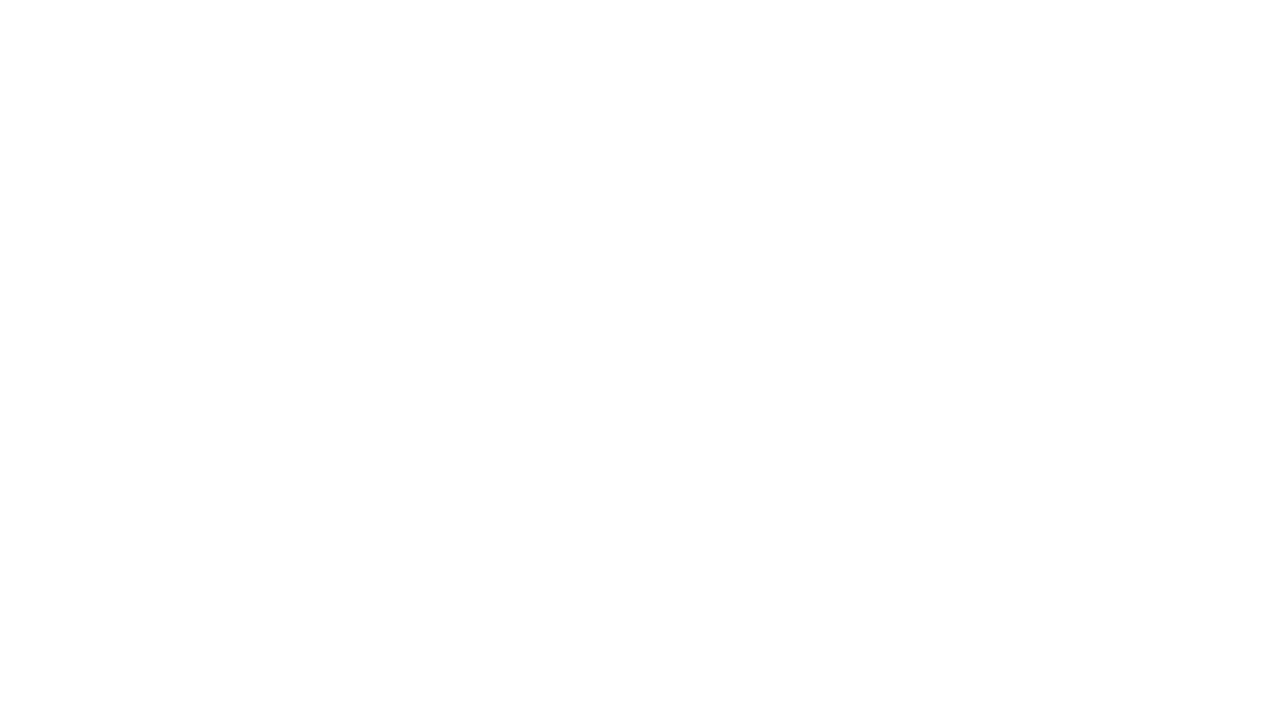